Tests file upload functionality by uploading a file using the file input element and submitting the form

Starting URL: https://the-internet.herokuapp.com/upload

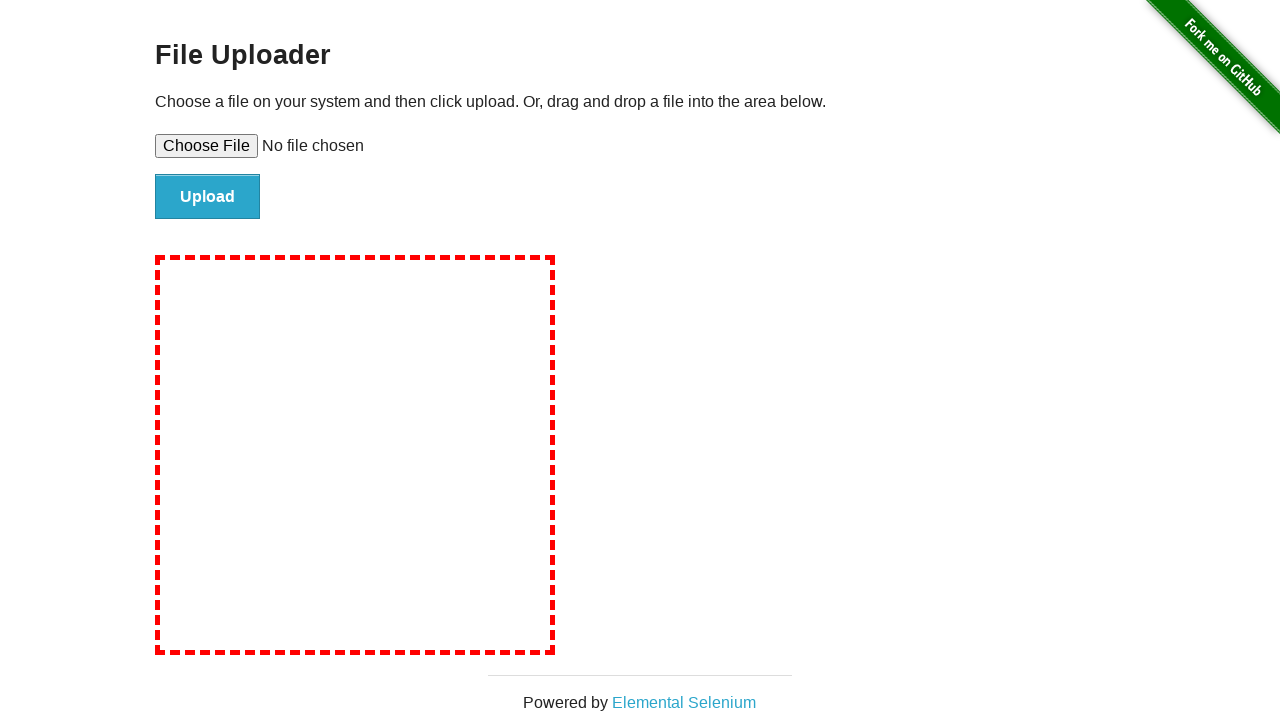

Created temporary test file for upload
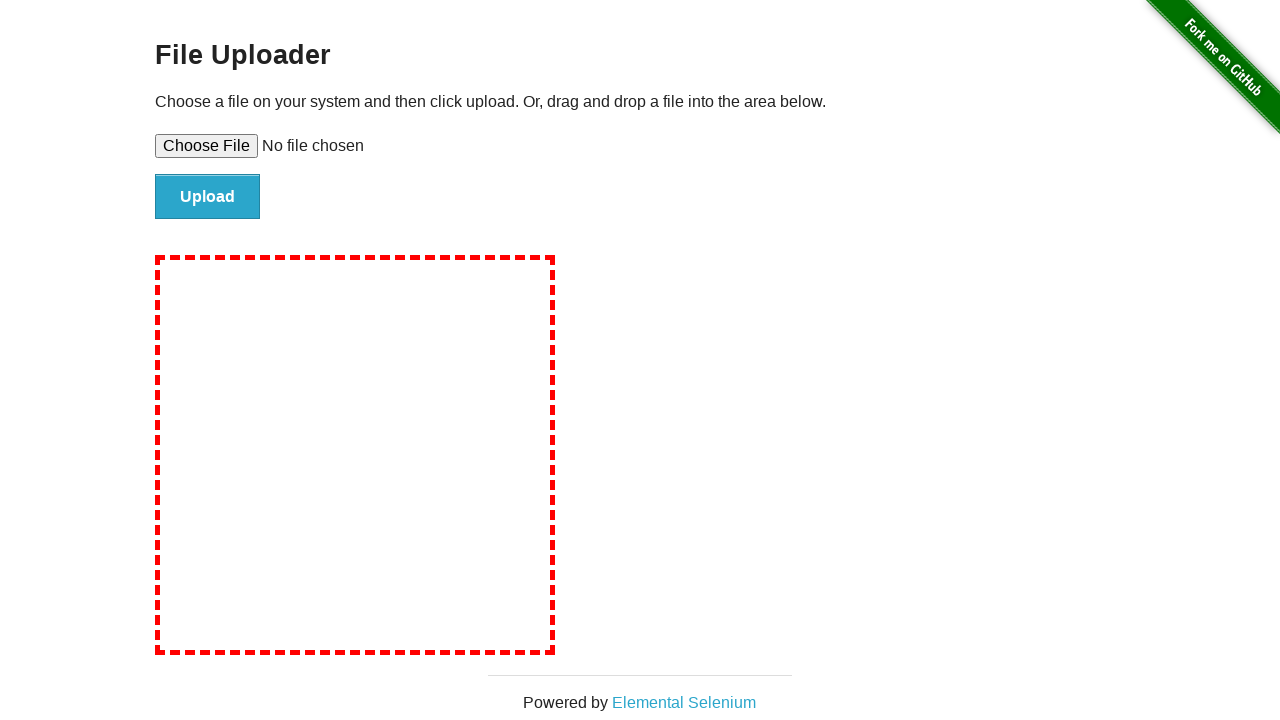

Set input file to upload temporary test file
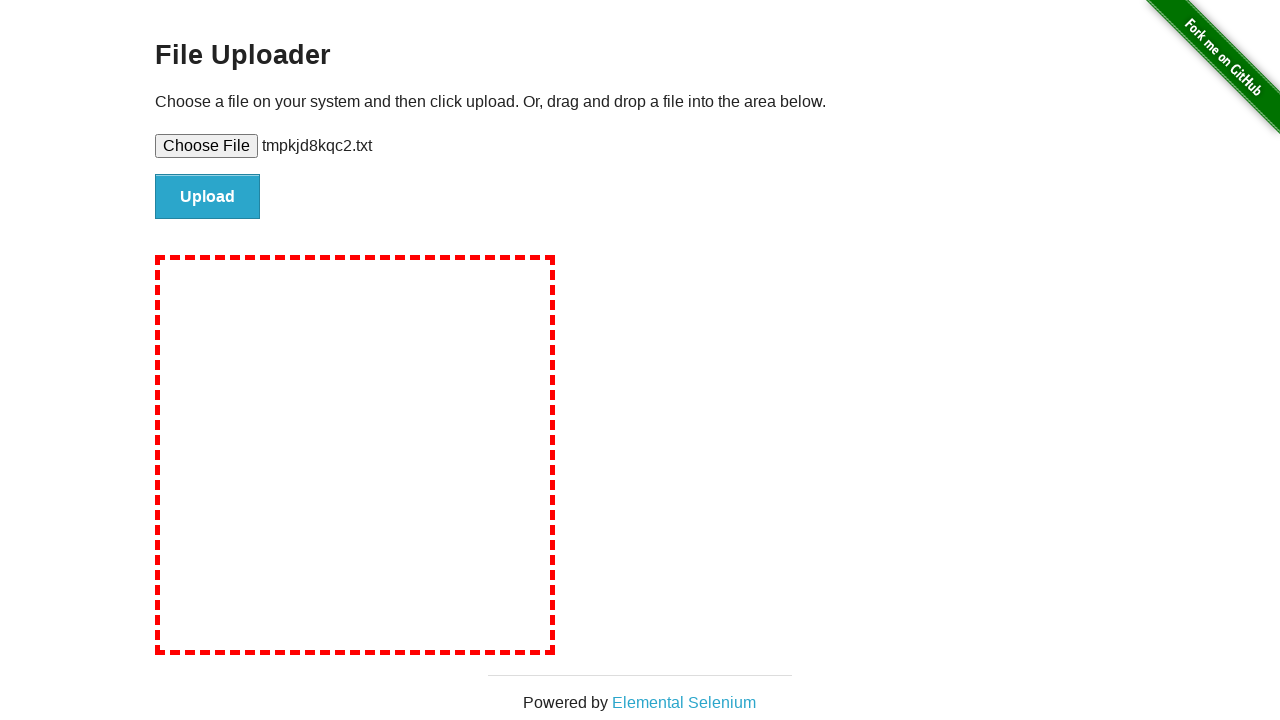

Clicked file submit button at (208, 197) on input#file-submit
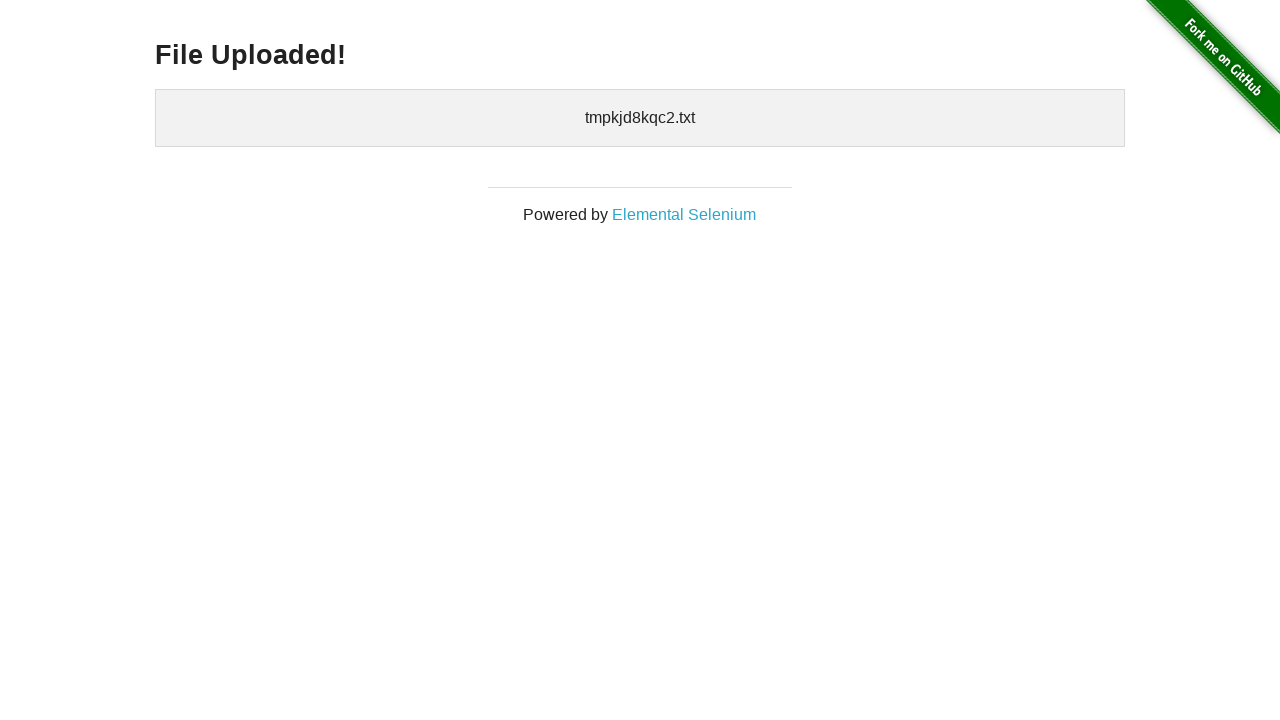

Upload confirmation message appeared
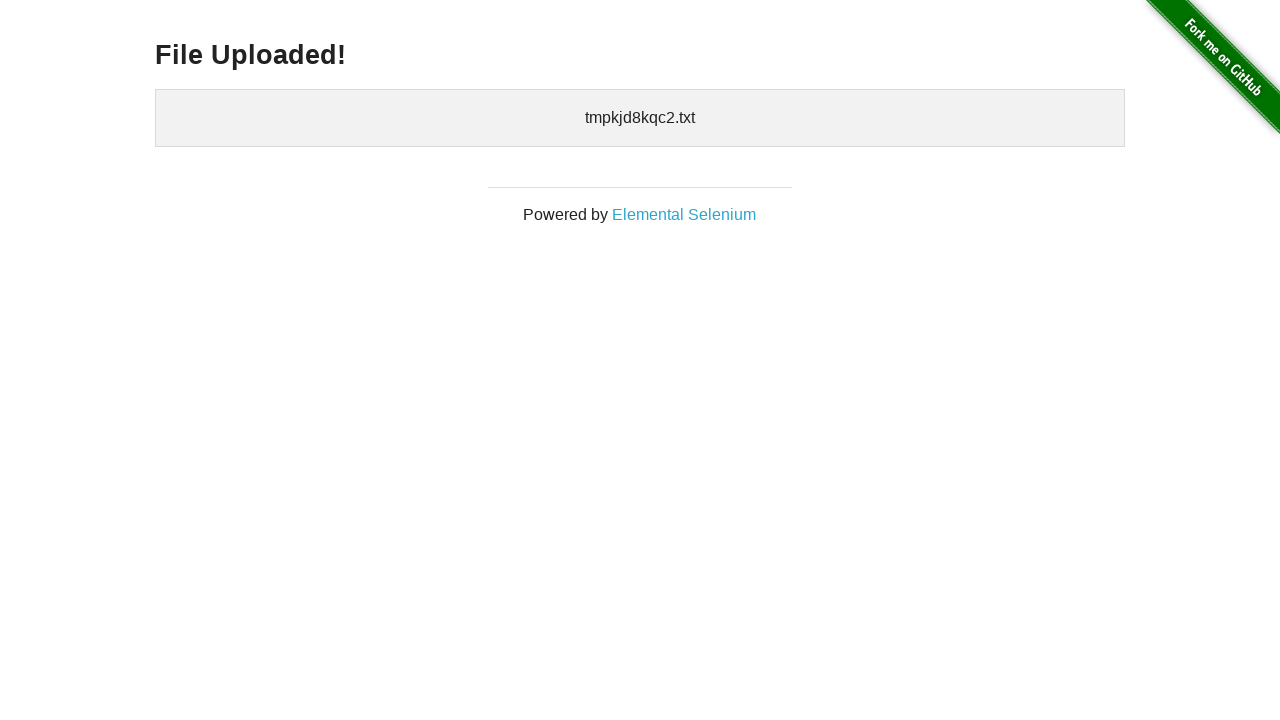

Cleaned up temporary test file
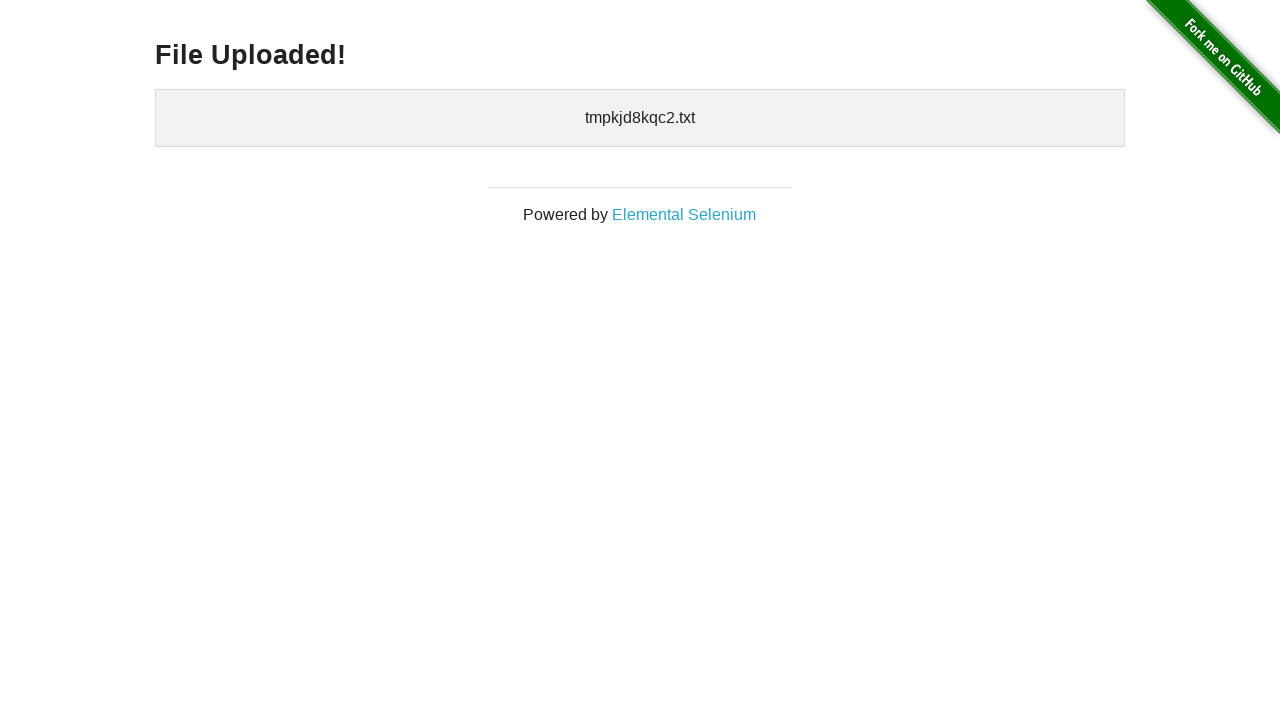

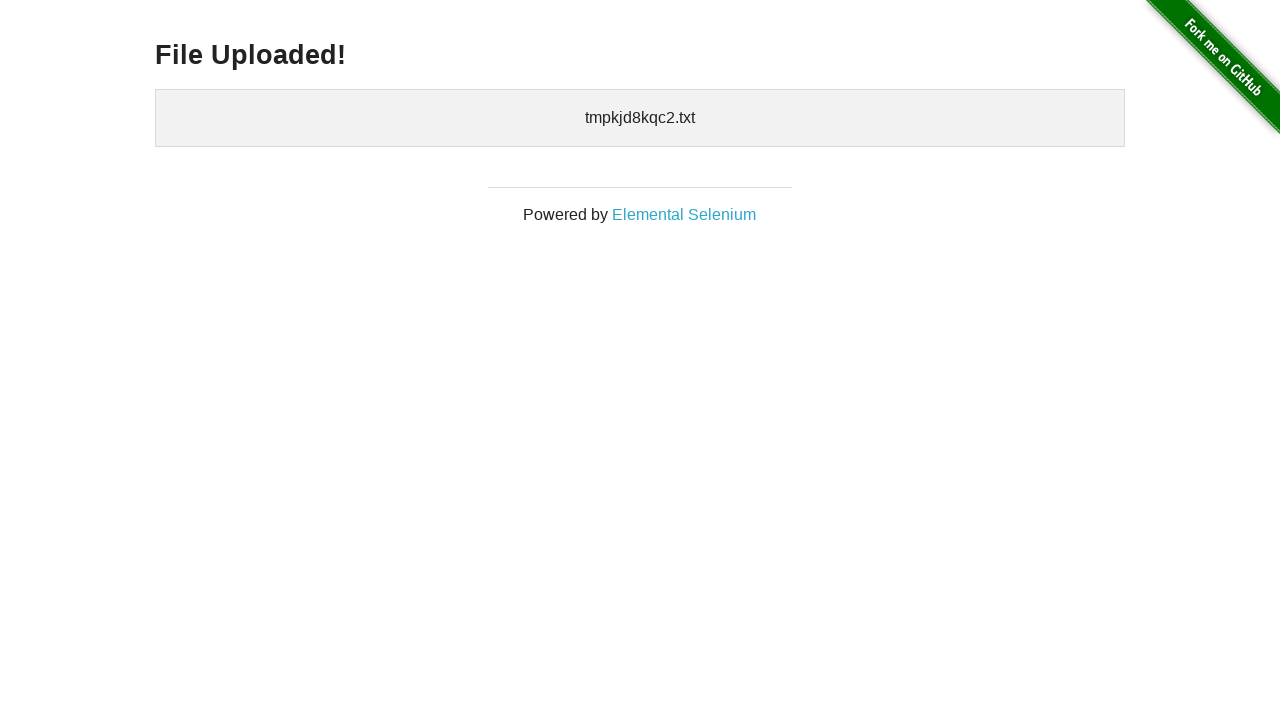